Tests multiple window/tab handling by opening a new tab, interacting with a table (checking a checkbox, deleting), adding a new row with employee details, and verifying the row was added to the table.

Starting URL: https://vinothqaacademy.com/multiple-windows/

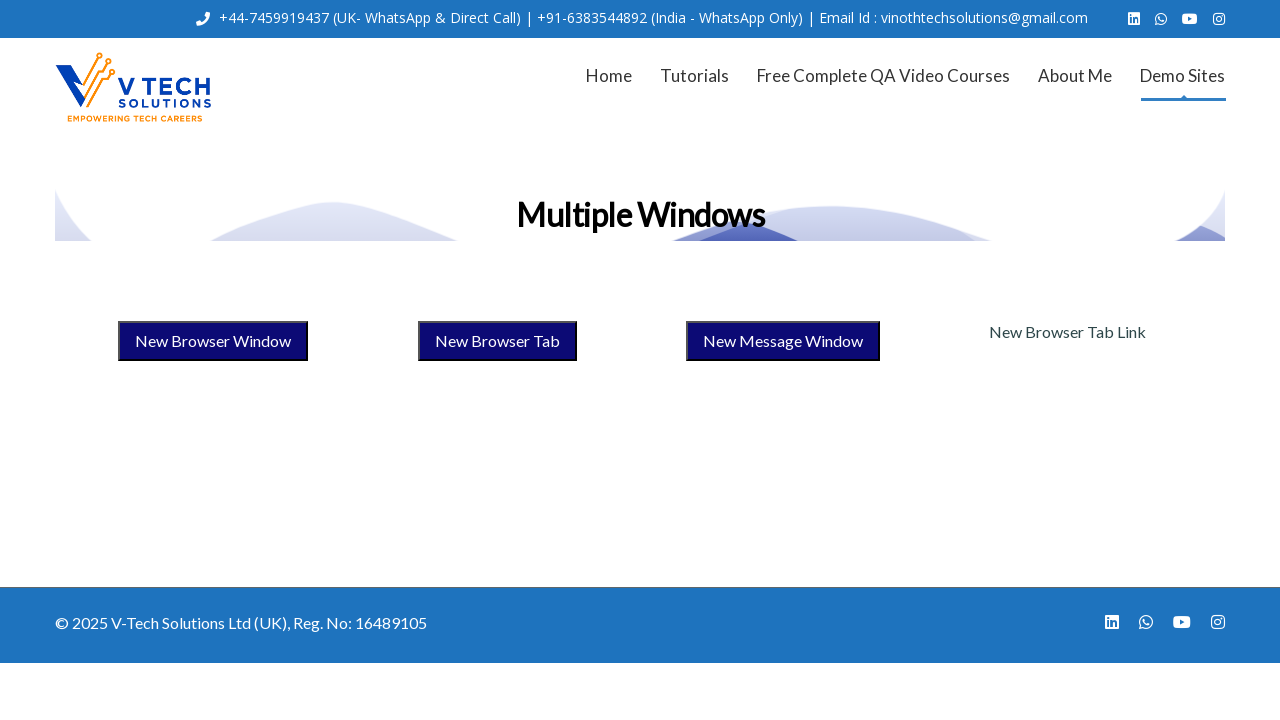

Clicked button to open new tab at (498, 341) on xpath=//div[@class='elementor-element elementor-element-f5f0e8d elementor-widget
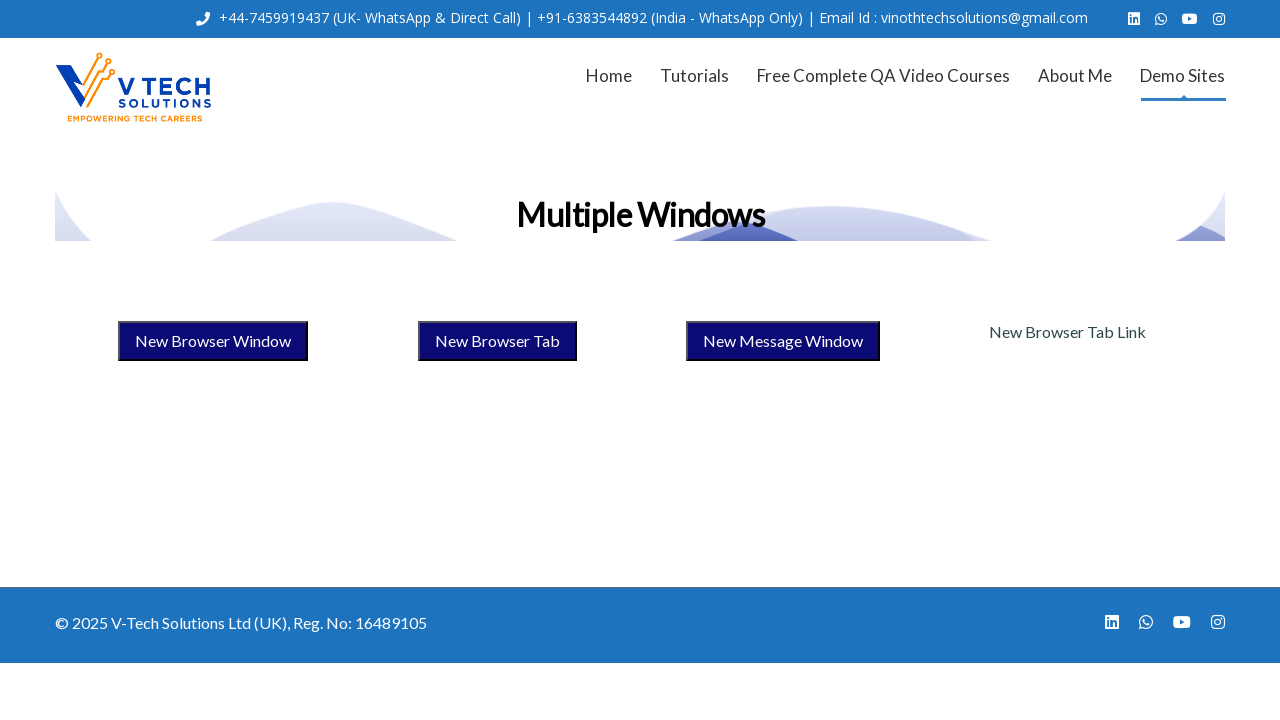

New tab opened and captured
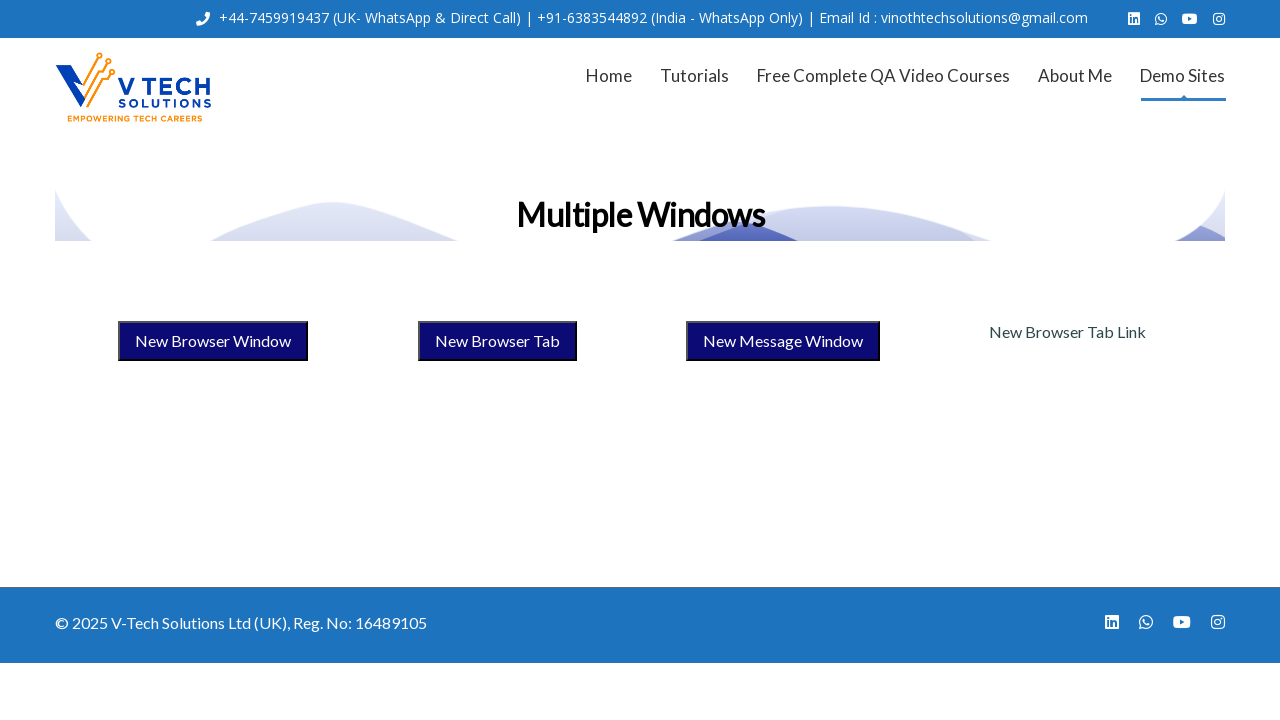

New tab fully loaded
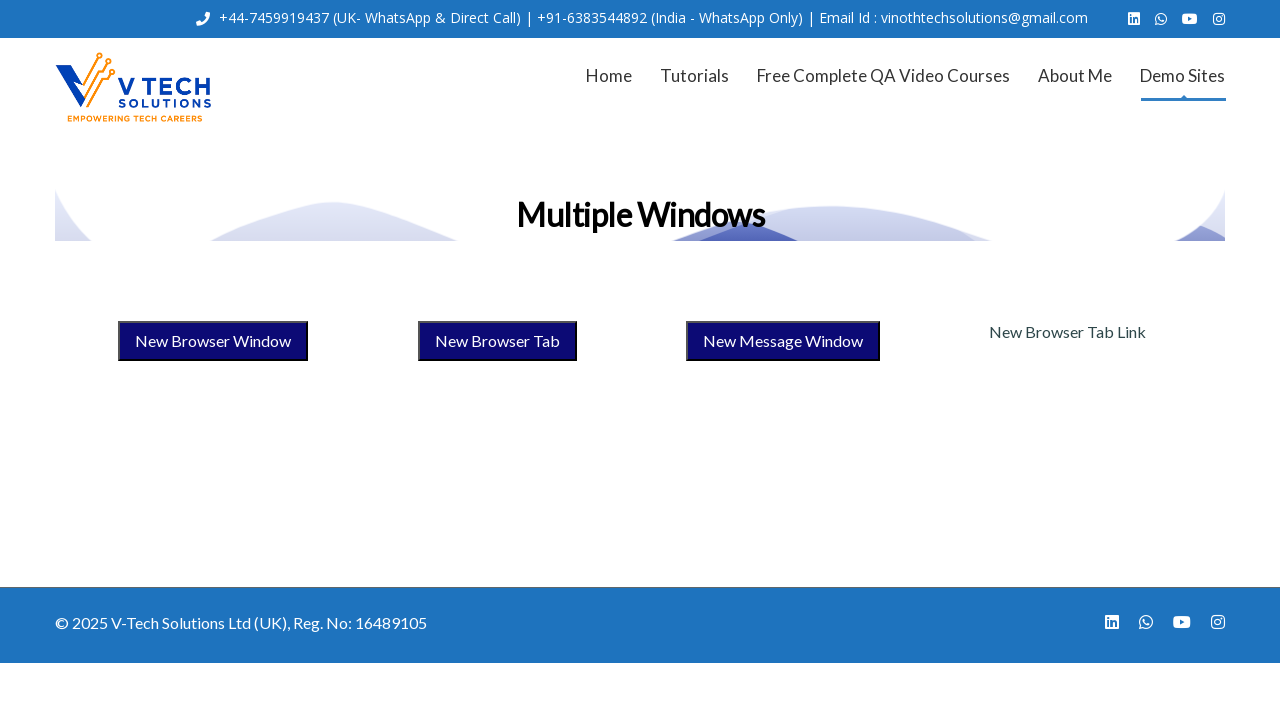

Checked the 10th checkbox in the table at (98, 579) on input[type$='checkbox'] >> nth=9
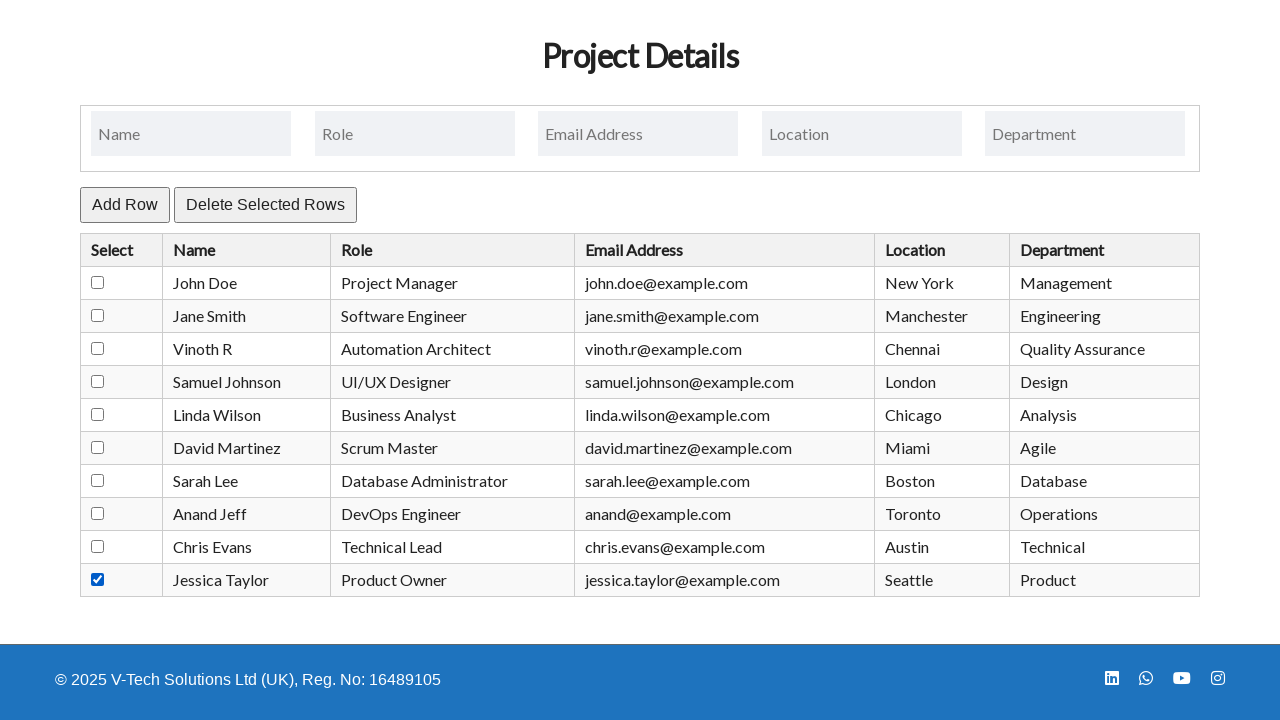

Clicked delete button to remove the row at (266, 205) on #deleteBtn
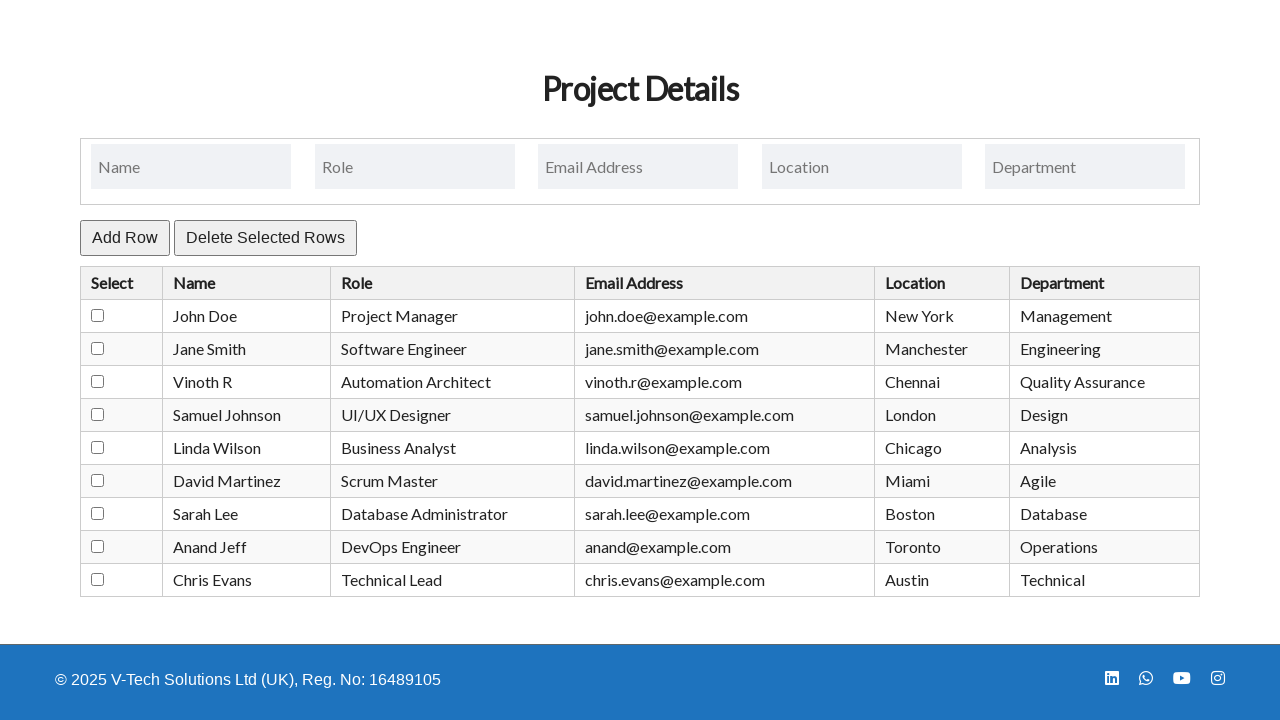

Filled employee name field with 'sandeep' on internal:attr=[placeholder="Name"i]
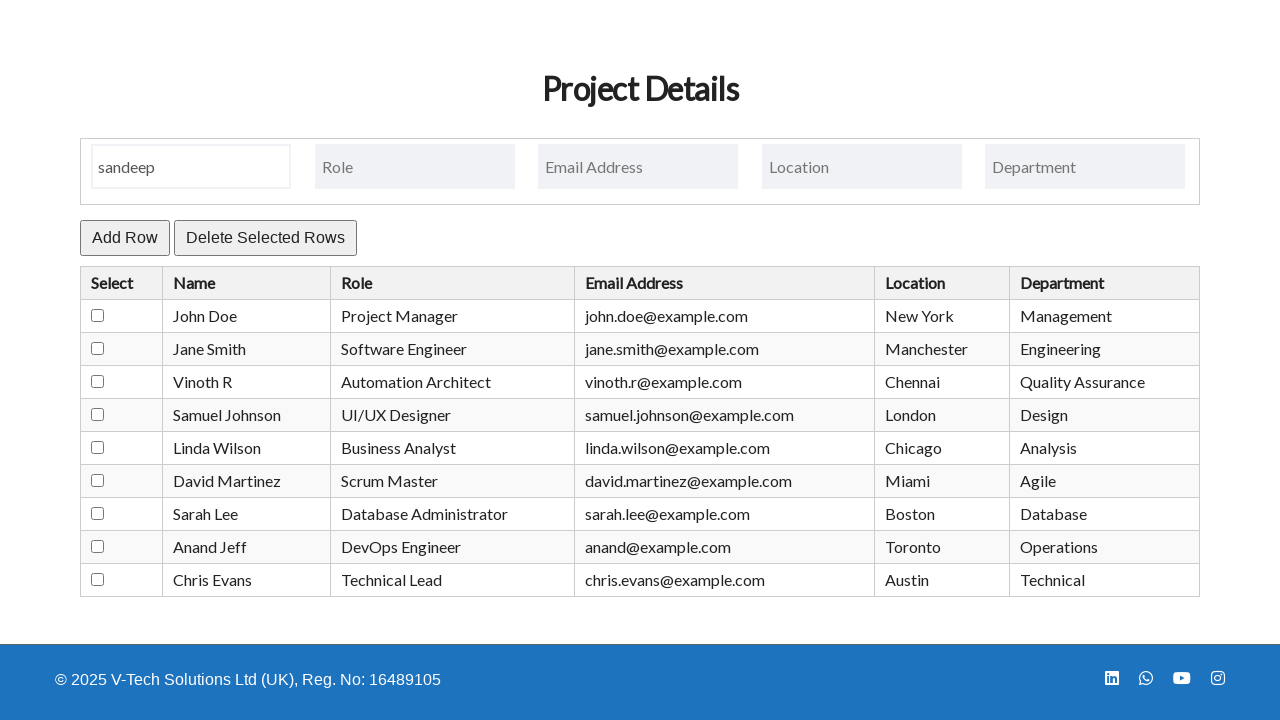

Filled role field with 'QA Engineer' on internal:attr=[placeholder="Role"i]
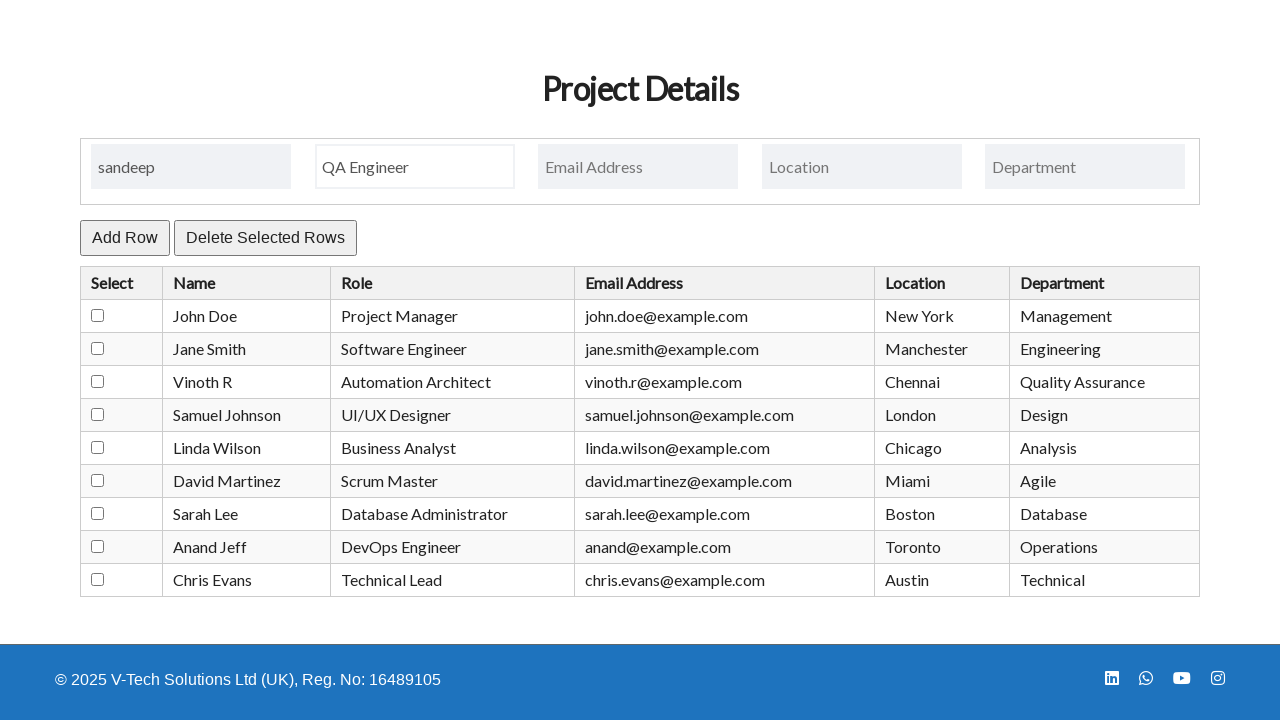

Filled email field with 'Qa@gmail.com' on internal:attr=[placeholder="Email Address"i]
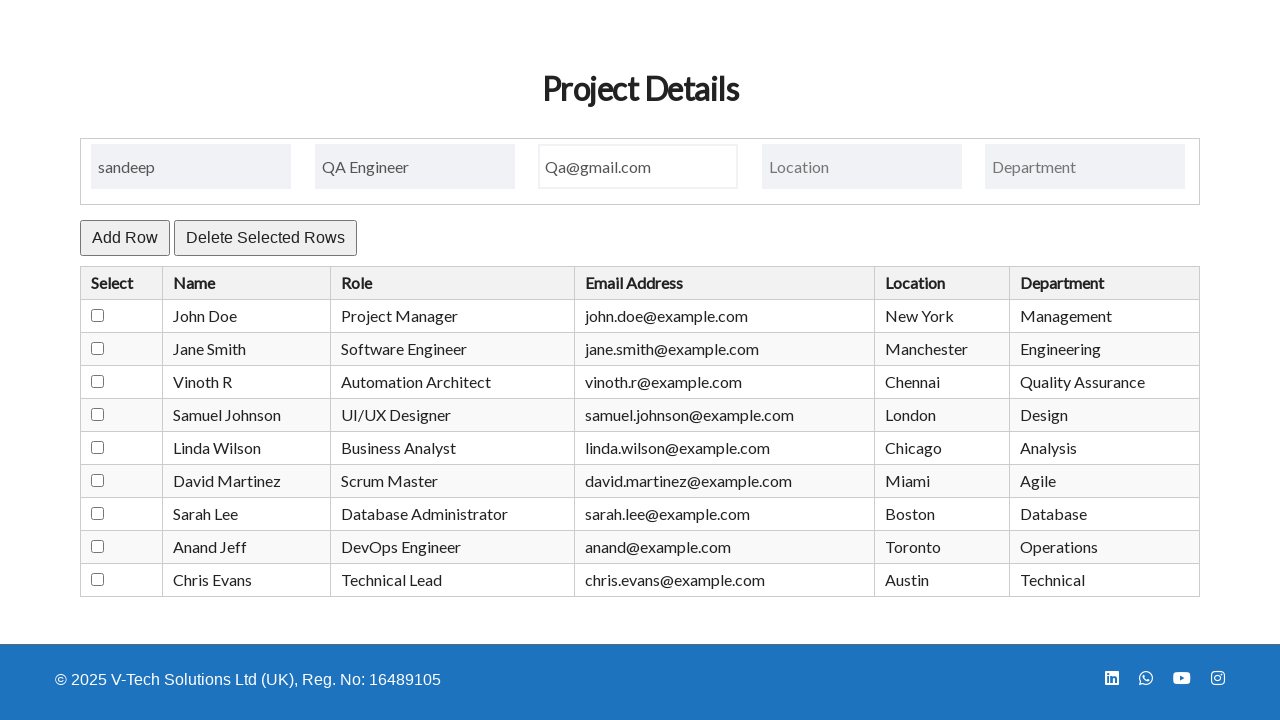

Filled location field with 'Germany' on internal:attr=[placeholder="Location"i]
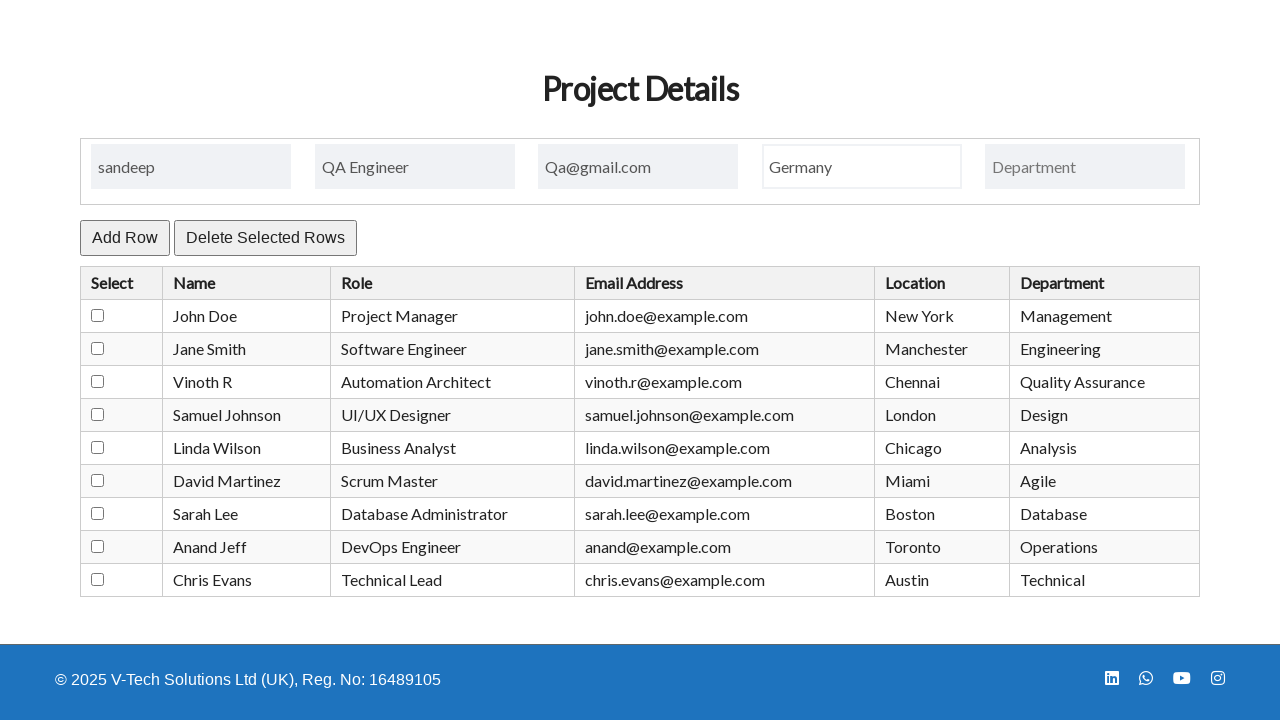

Filled department field with 'Digital Engineering' on internal:attr=[placeholder="Department"i]
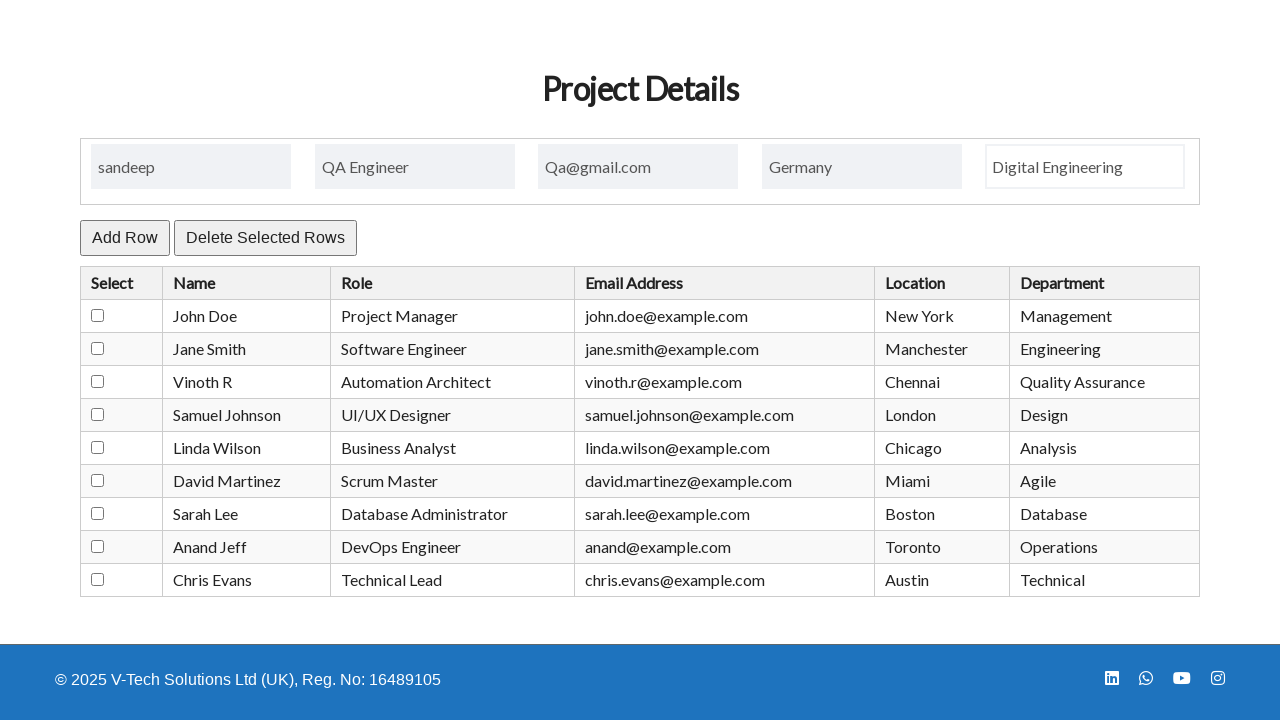

Clicked add button to create new employee record at (125, 238) on #addBtn
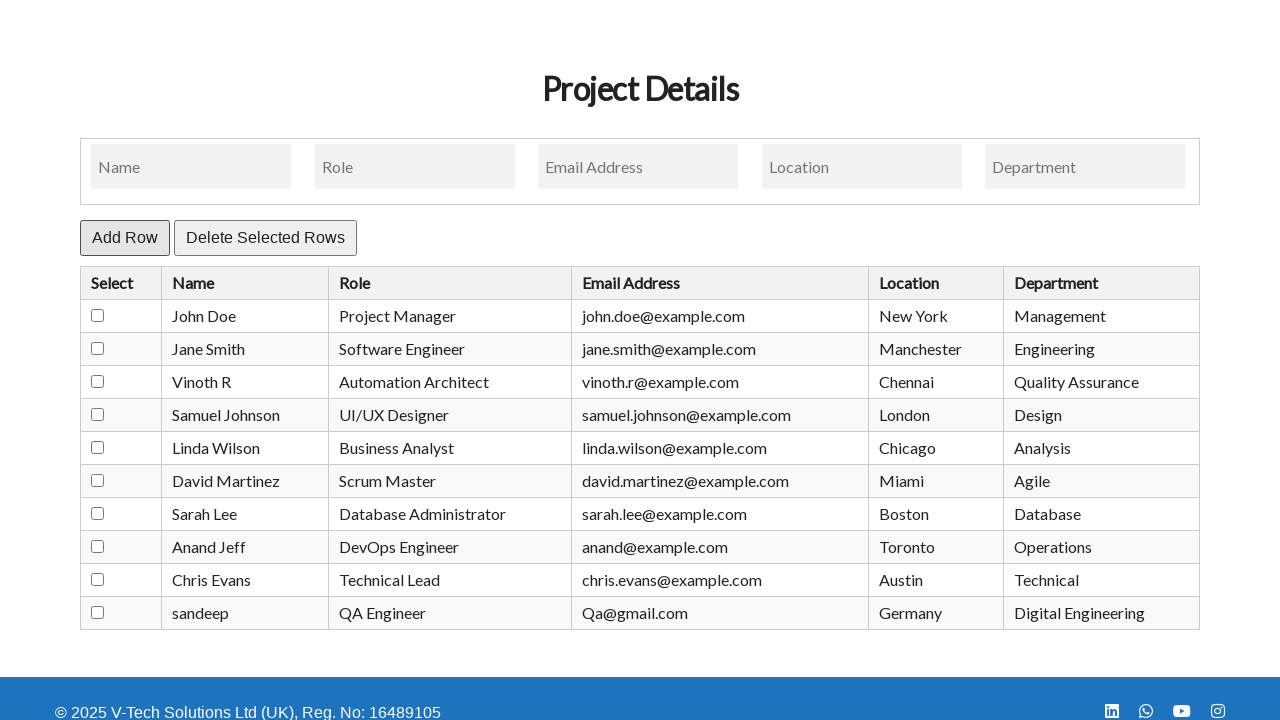

Located employee table rows
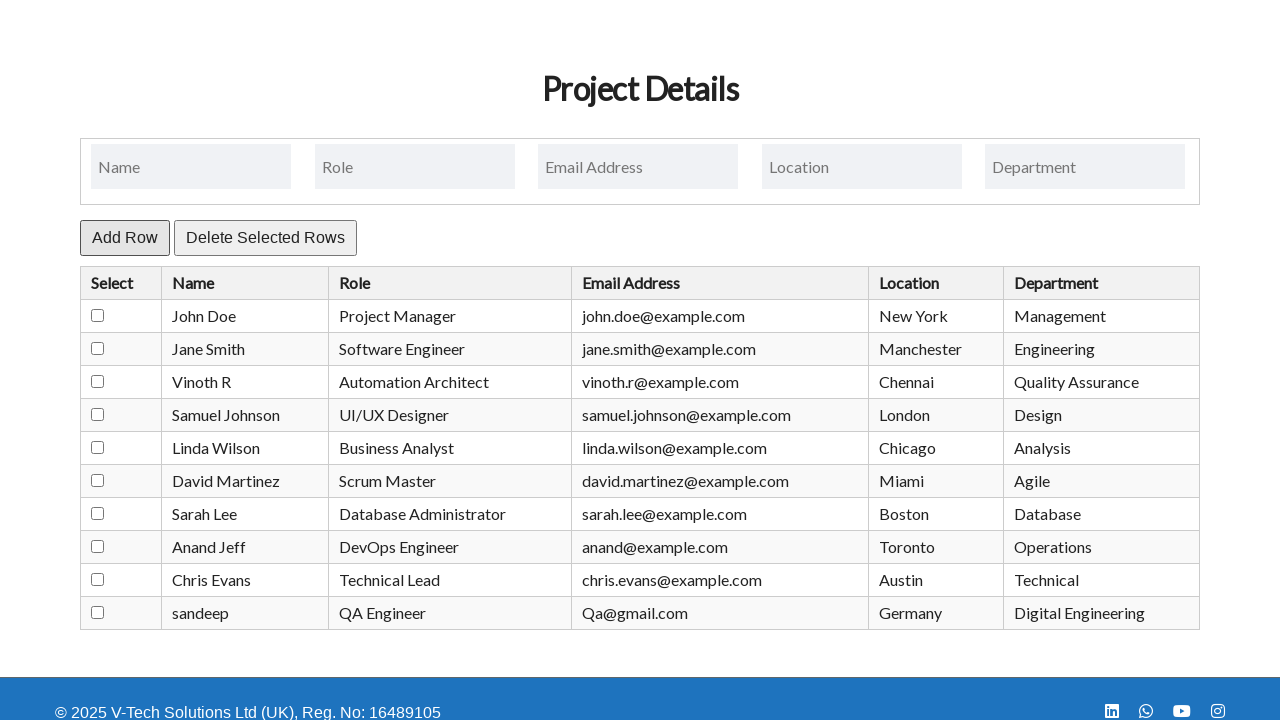

Retrieved table row count: 10 rows
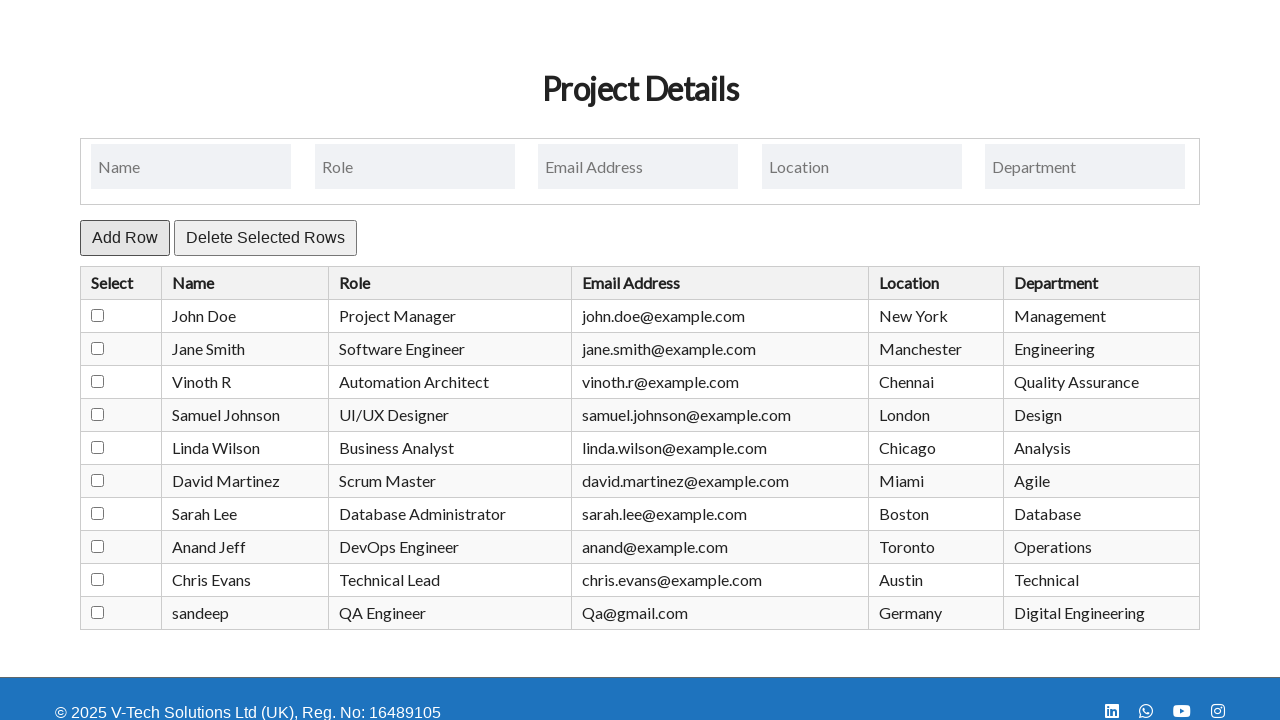

Found 'sandeep' in row 10 - employee record successfully added to table
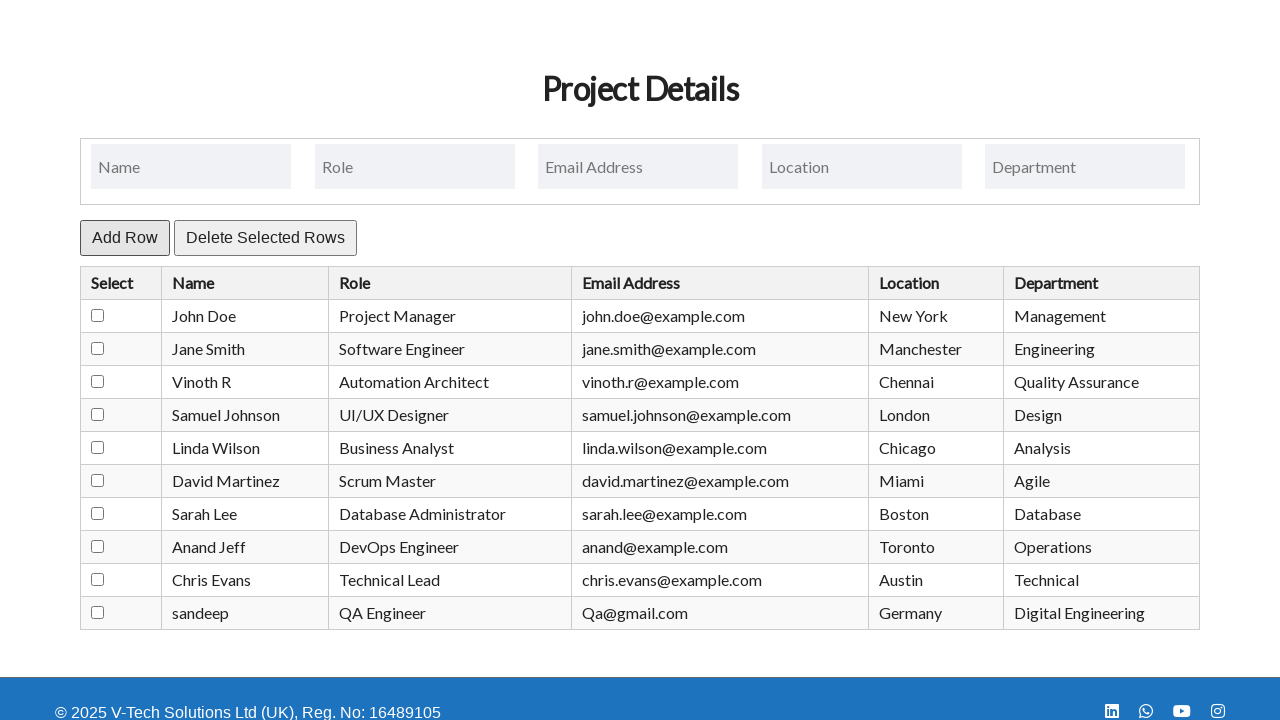

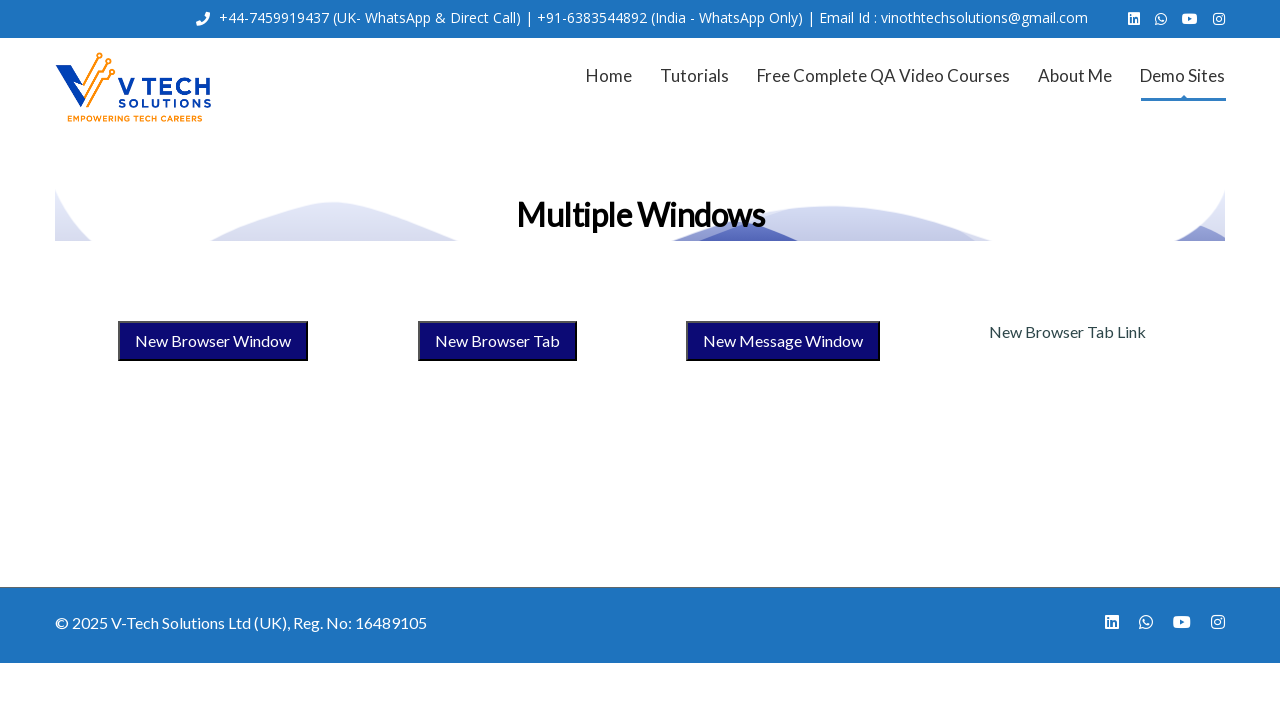